Tests A/B test opt-out functionality by visiting the page, adding an opt-out cookie, refreshing, and verifying the heading changes to indicate no A/B test

Starting URL: http://the-internet.herokuapp.com/abtest

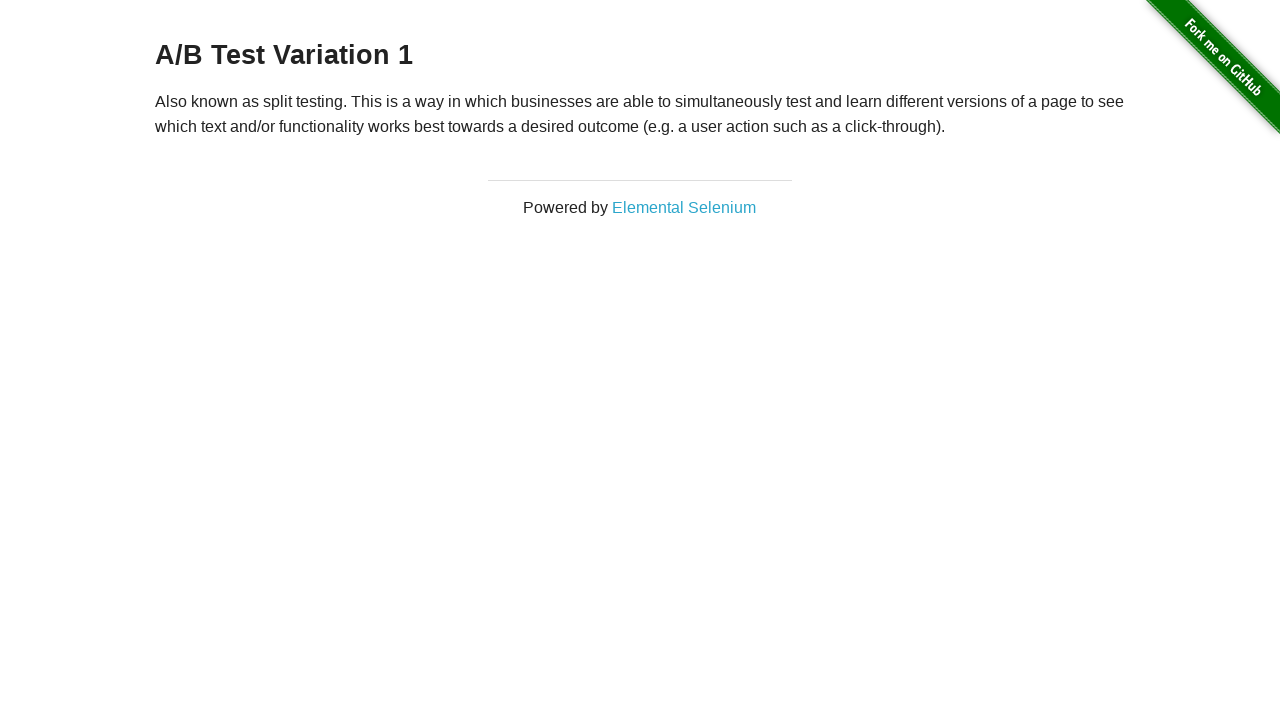

Located h3 heading element
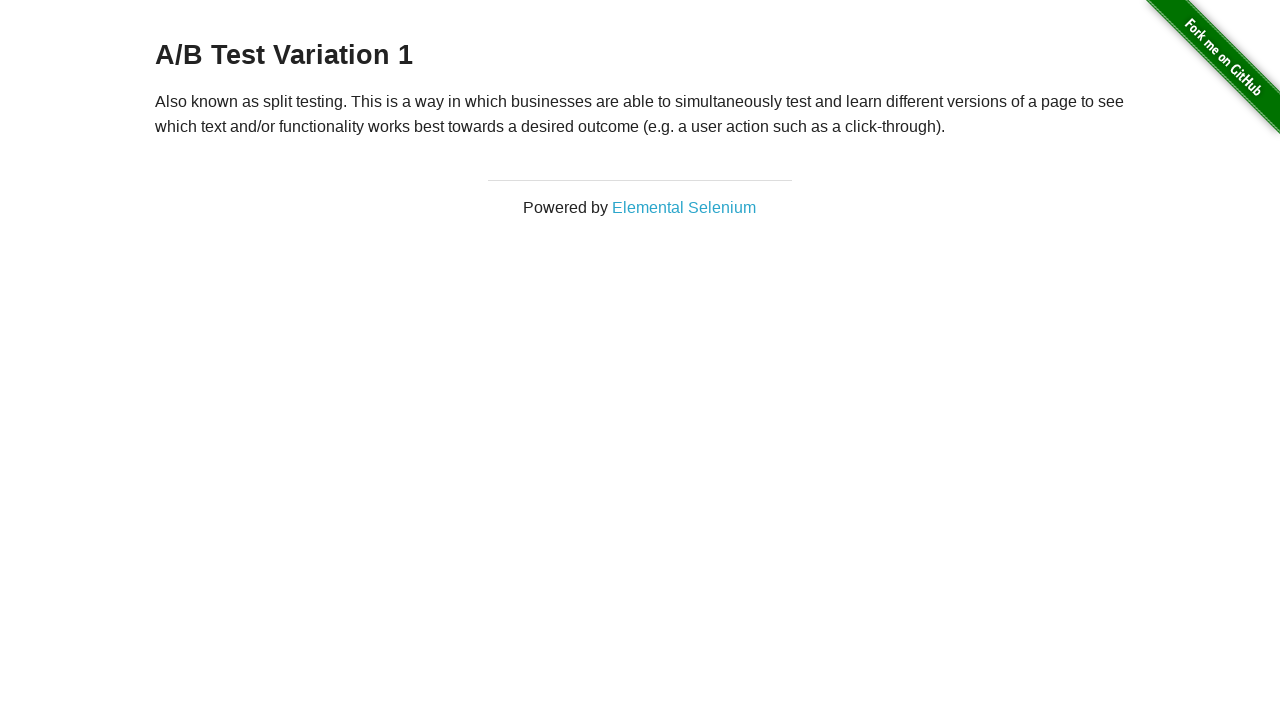

Retrieved heading text content
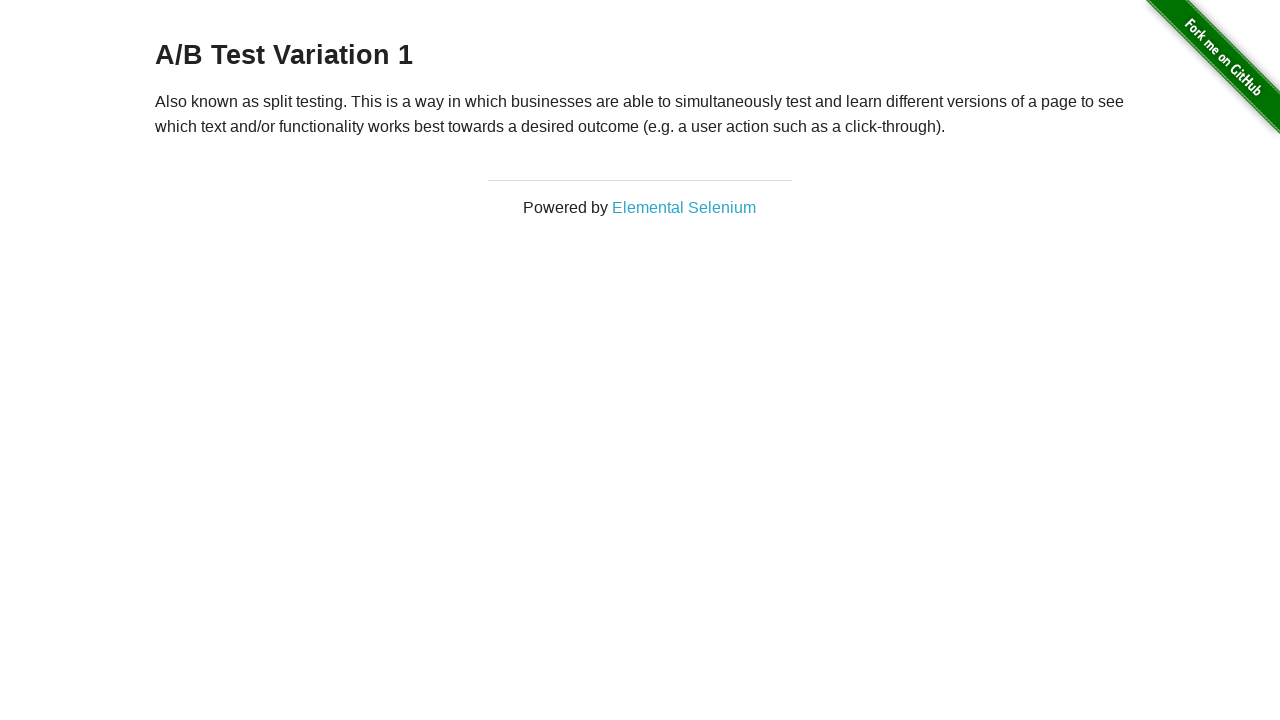

Verified initial heading starts with 'A/B Test'
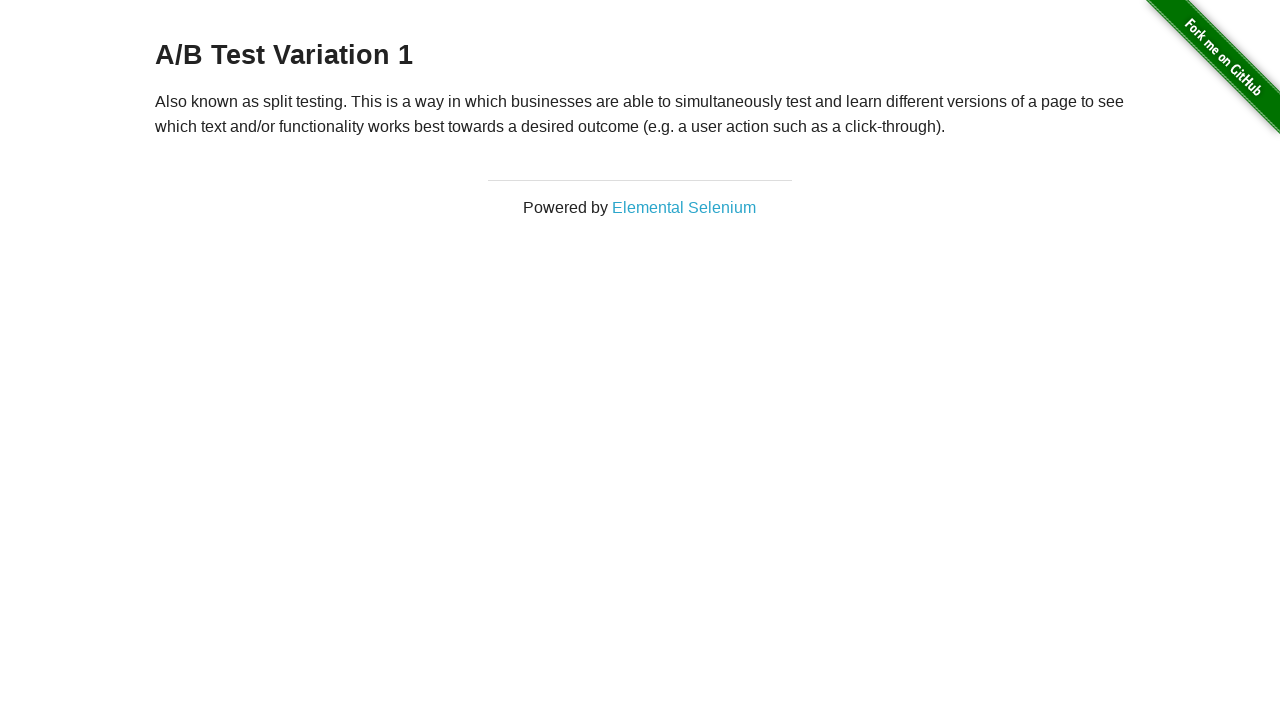

Added optimizelyOptOut cookie with value 'true'
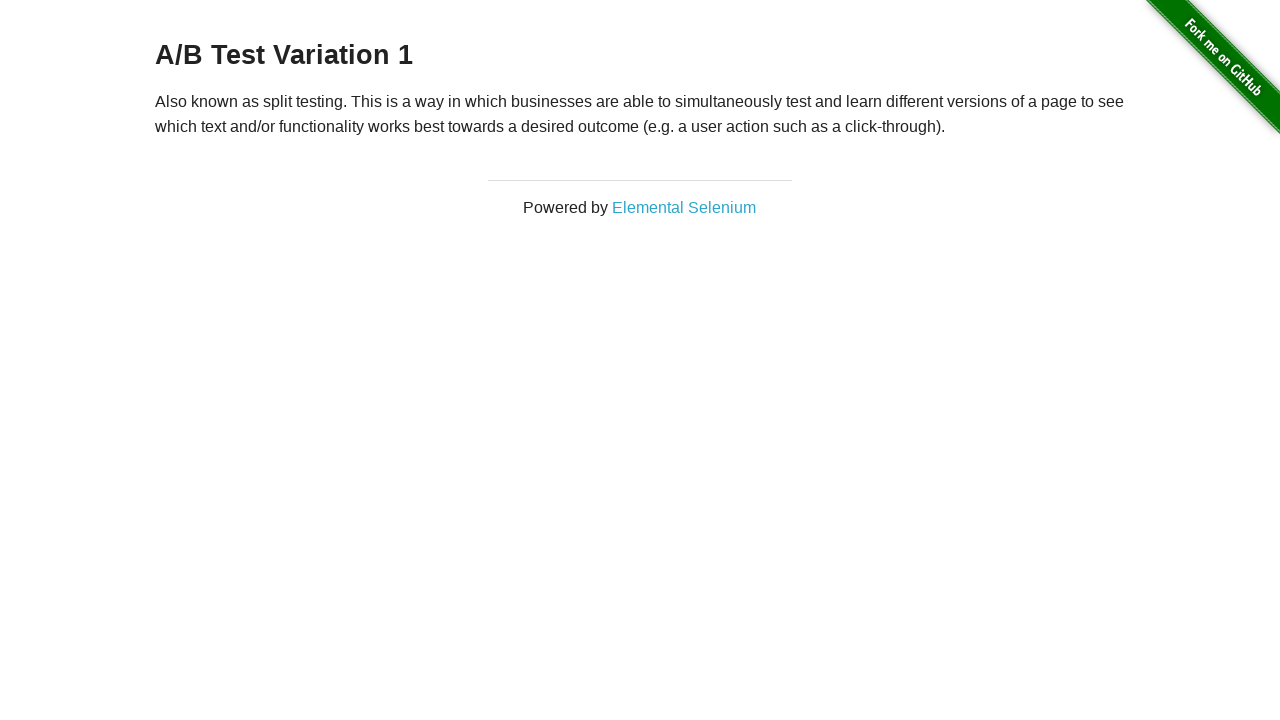

Reloaded page after adding opt-out cookie
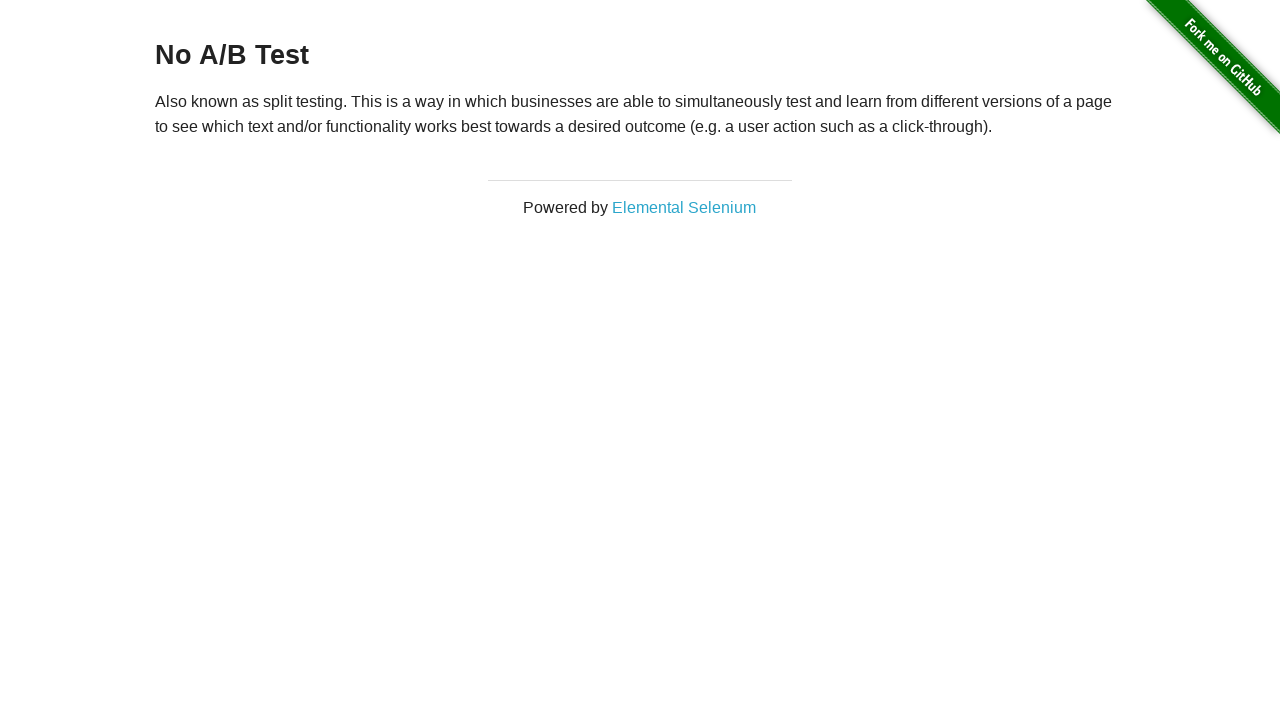

Retrieved heading text content after reload
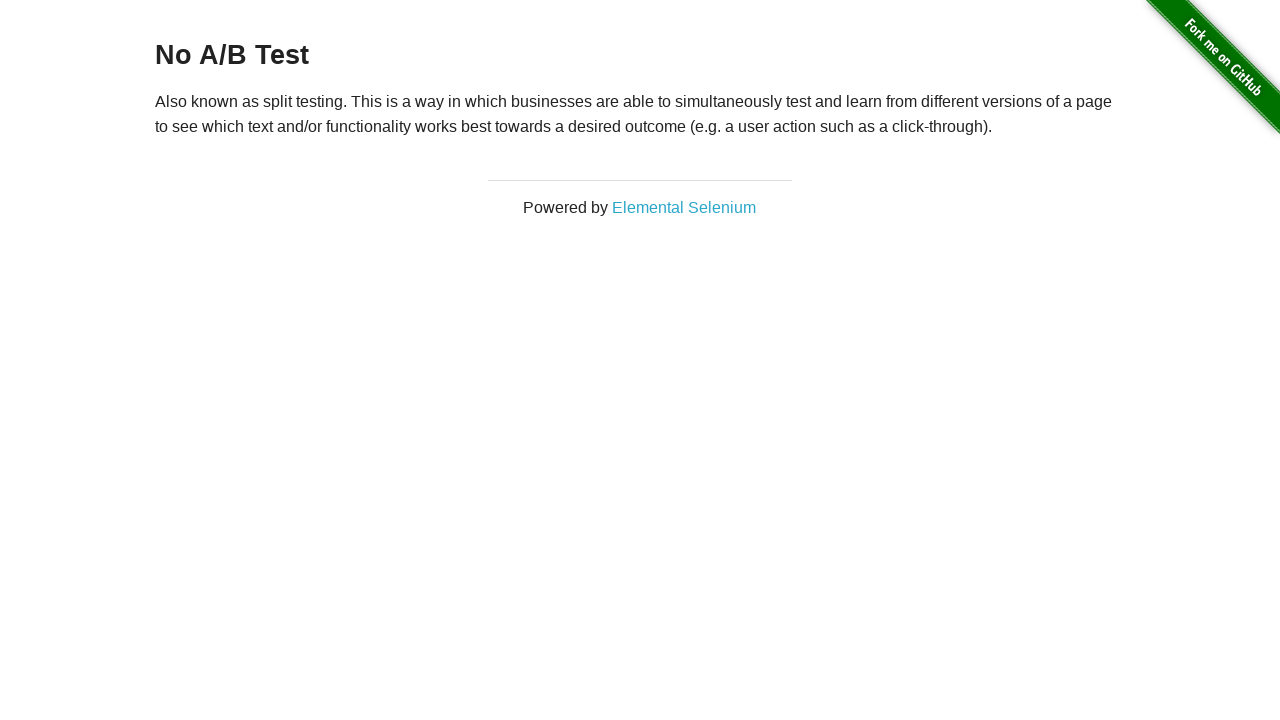

Verified heading now starts with 'No A/B Test' confirming opt-out
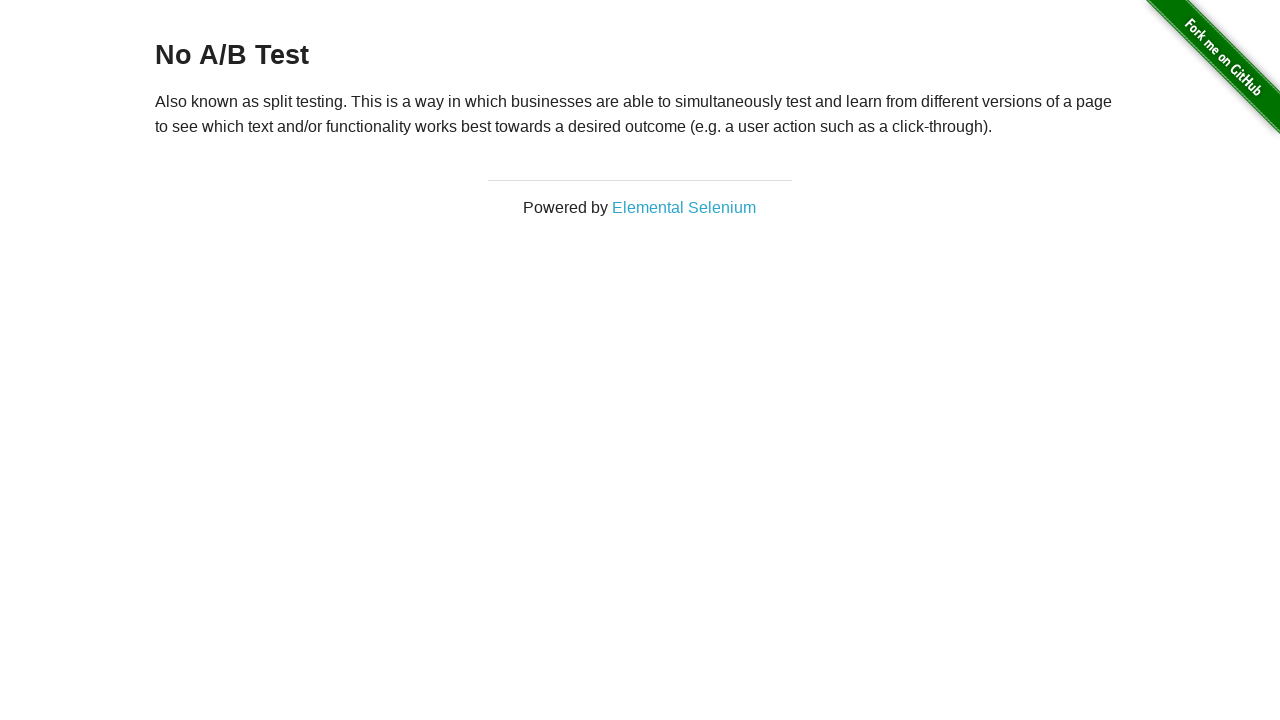

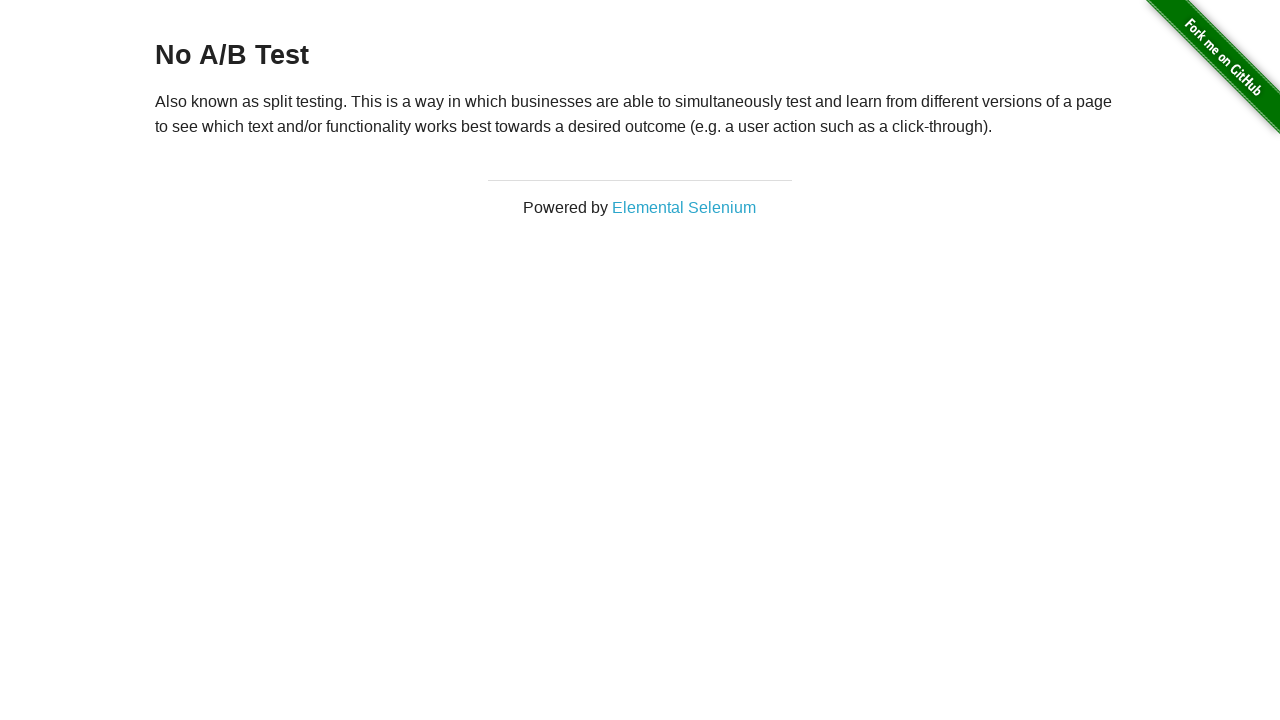